Tests form validation by filling all fields except the password fields, then submitting to trigger validation error.

Starting URL: https://qa-assessment.pages.dev/

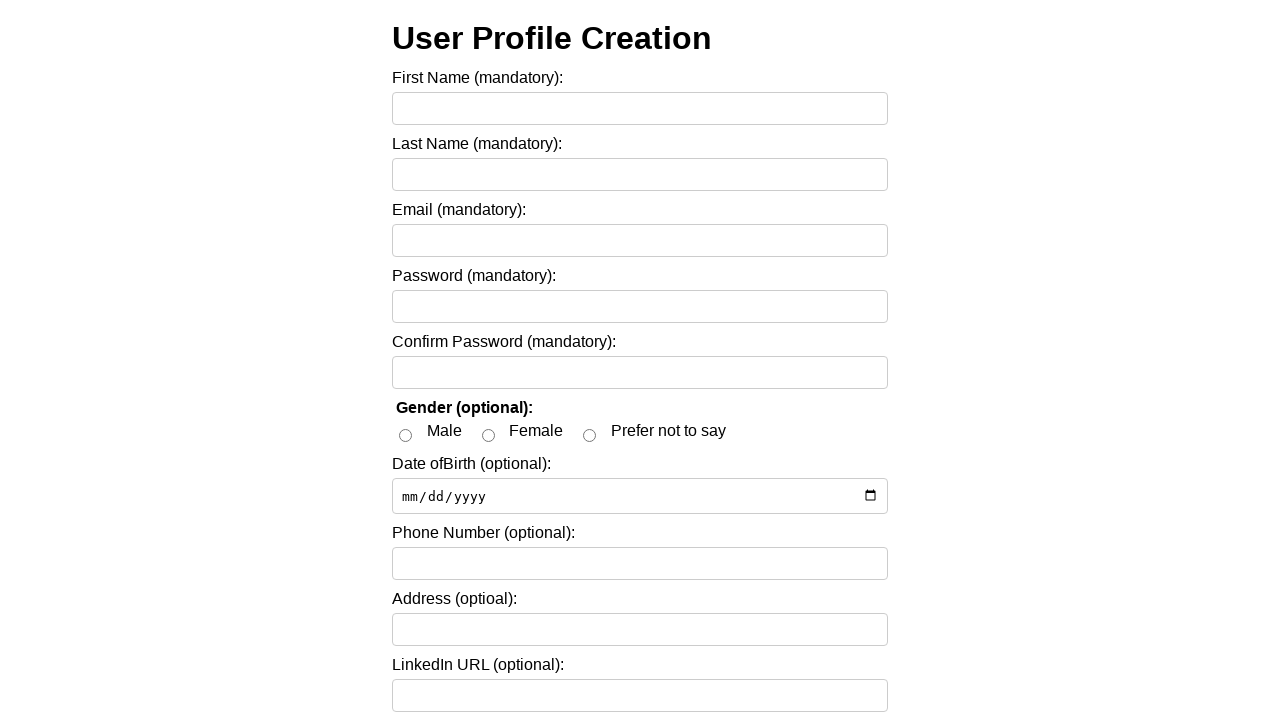

Filled first name field with 'Emily' on input[name='firstName'], #firstName, input[placeholder*='First']
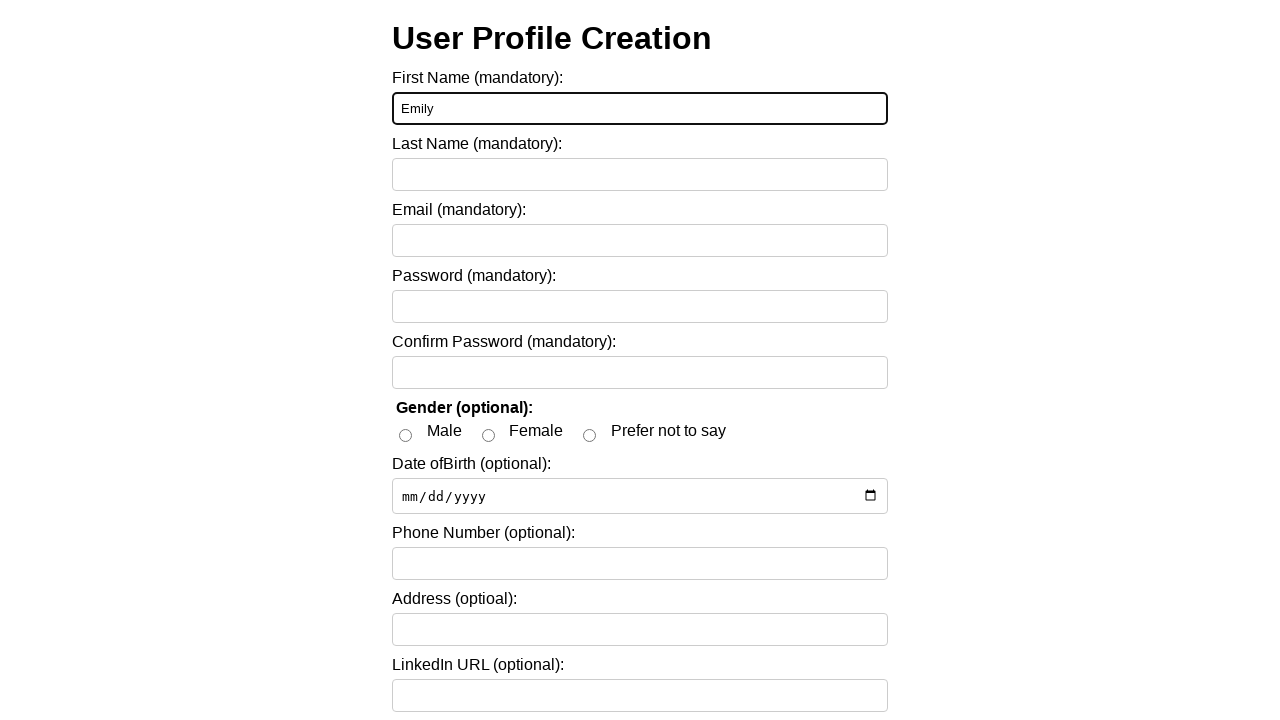

Filled last name field with 'Davis' on input[name='lastName'], #lastName, input[placeholder*='Last']
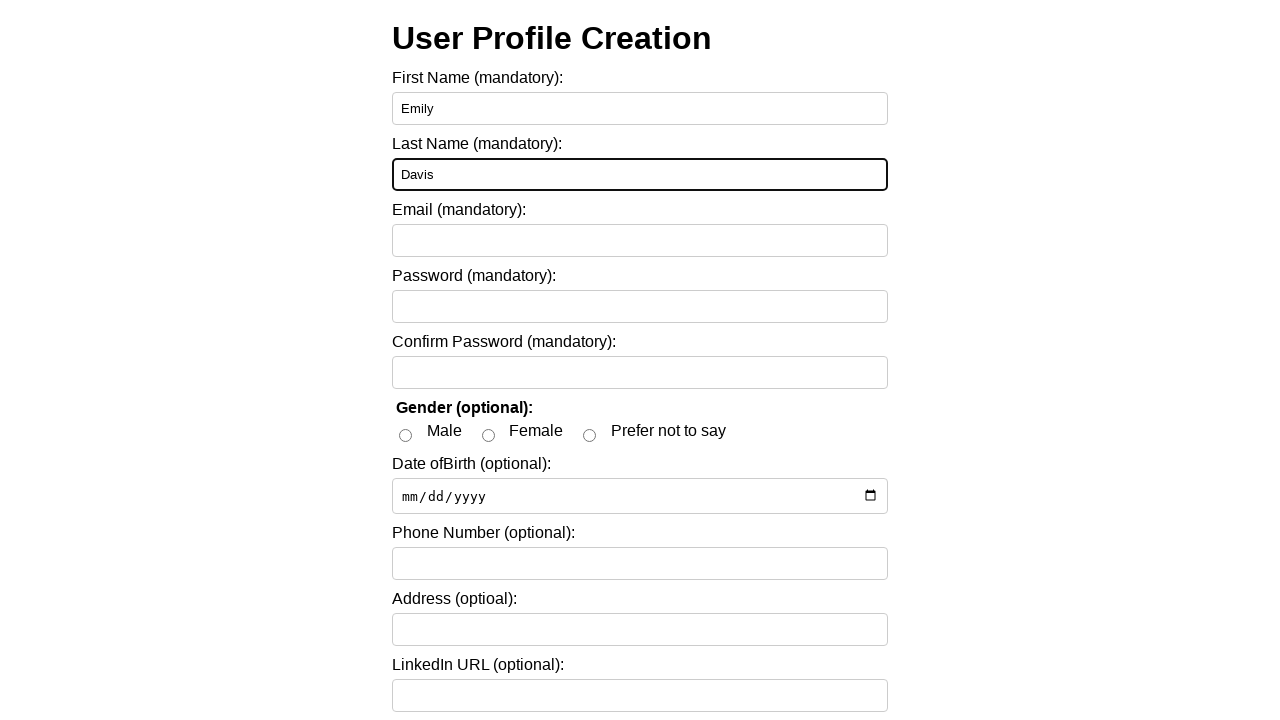

Filled email field with 'emily.davis@sample.net' on input[name='email'], #email, input[type='email']
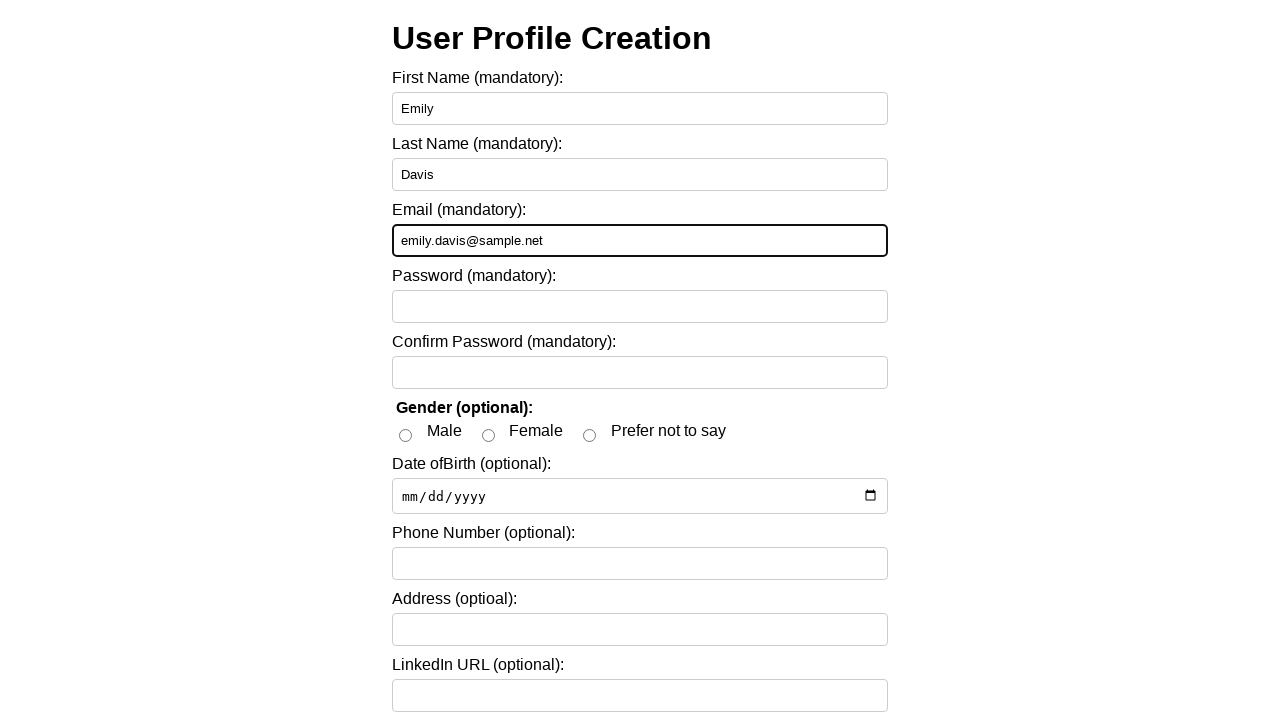

Selected female gender option at (488, 435) on input[type='checkbox'], input[type='radio'][value='female']
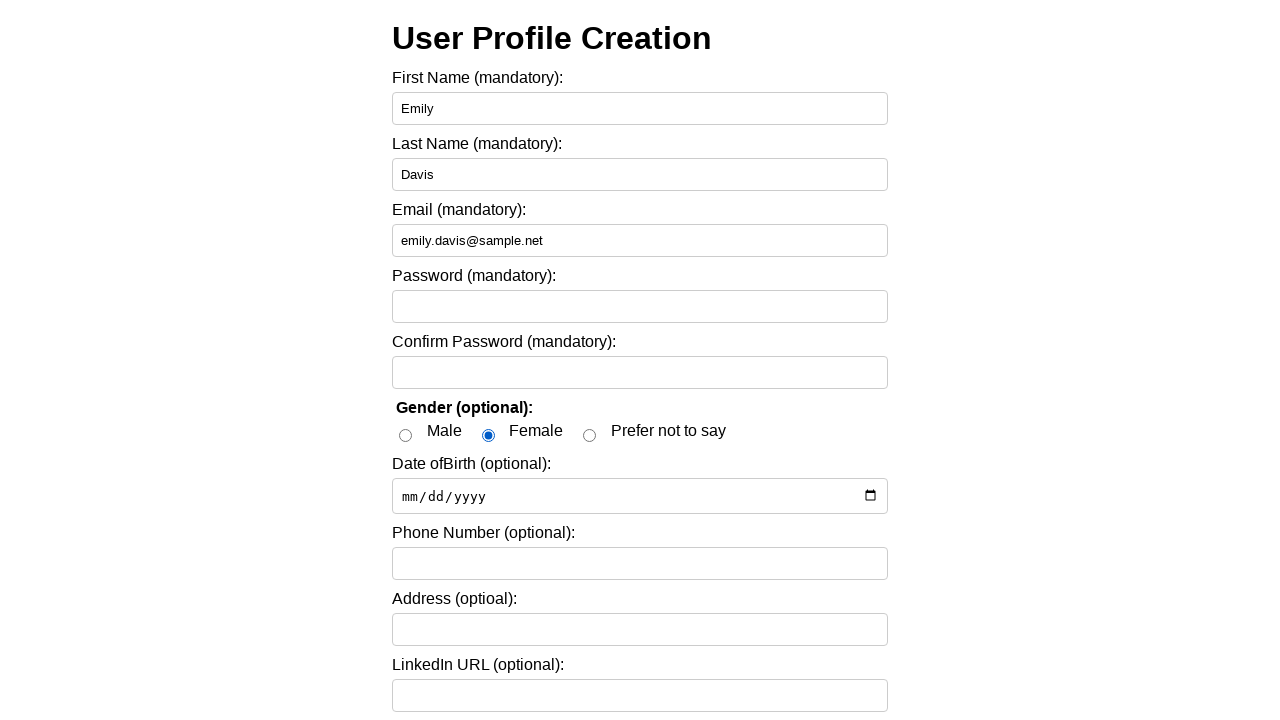

Filled date of birth field with '1995-12-25' on input[type='date'], input[name='dateOfBirth'], #dateOfBirth
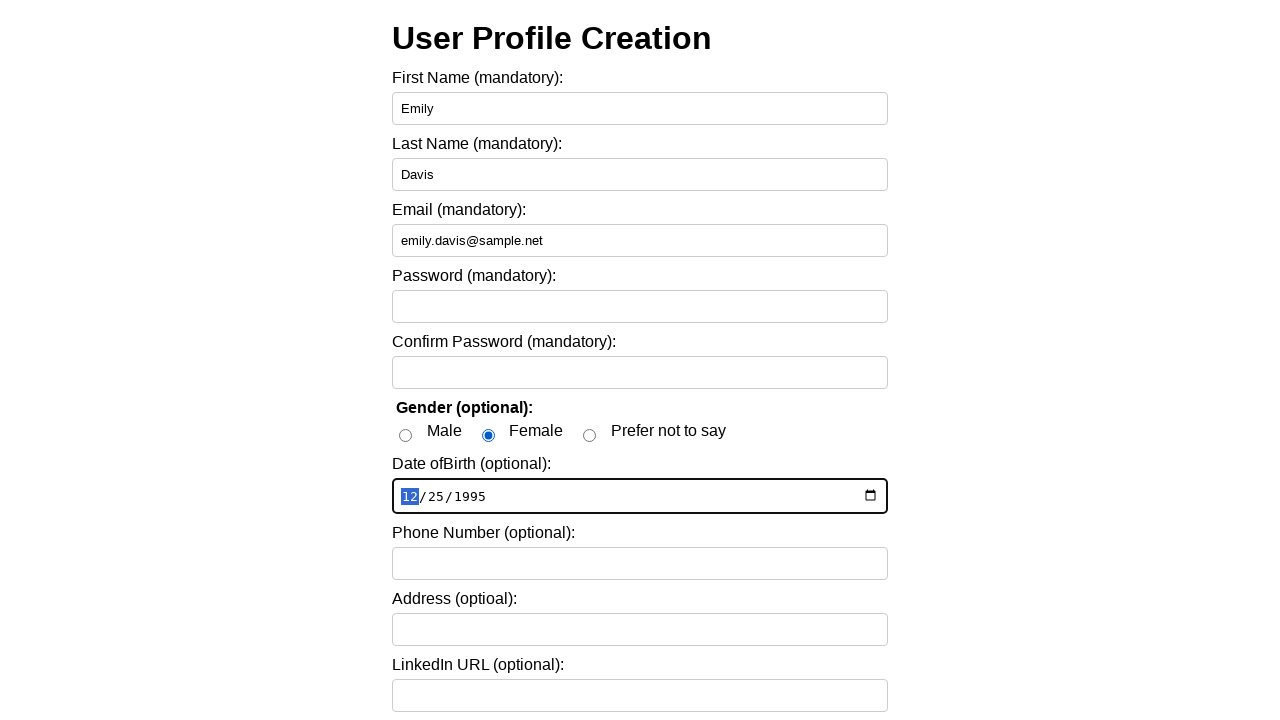

Filled phone number field with '5558889900' on input[name='phone'], #phone, input[type='tel']
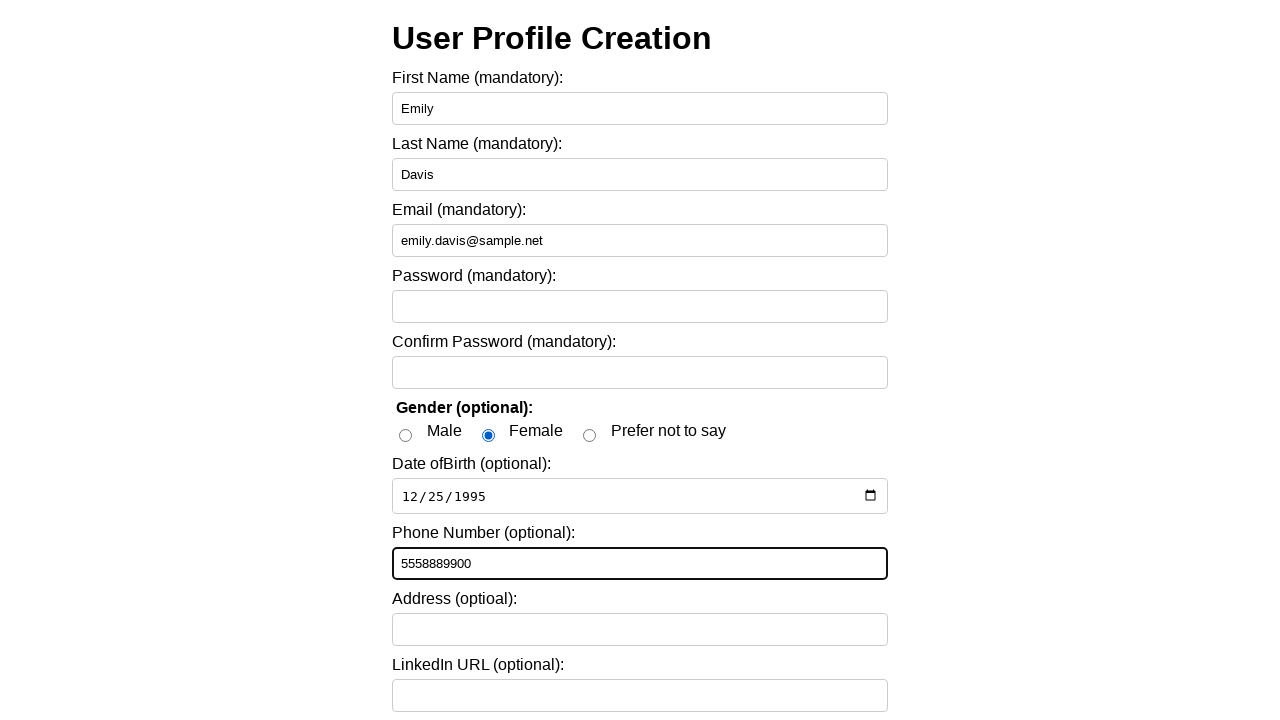

Filled address field with '555 Test Lane' on input[name='address'], #address, textarea[name='address']
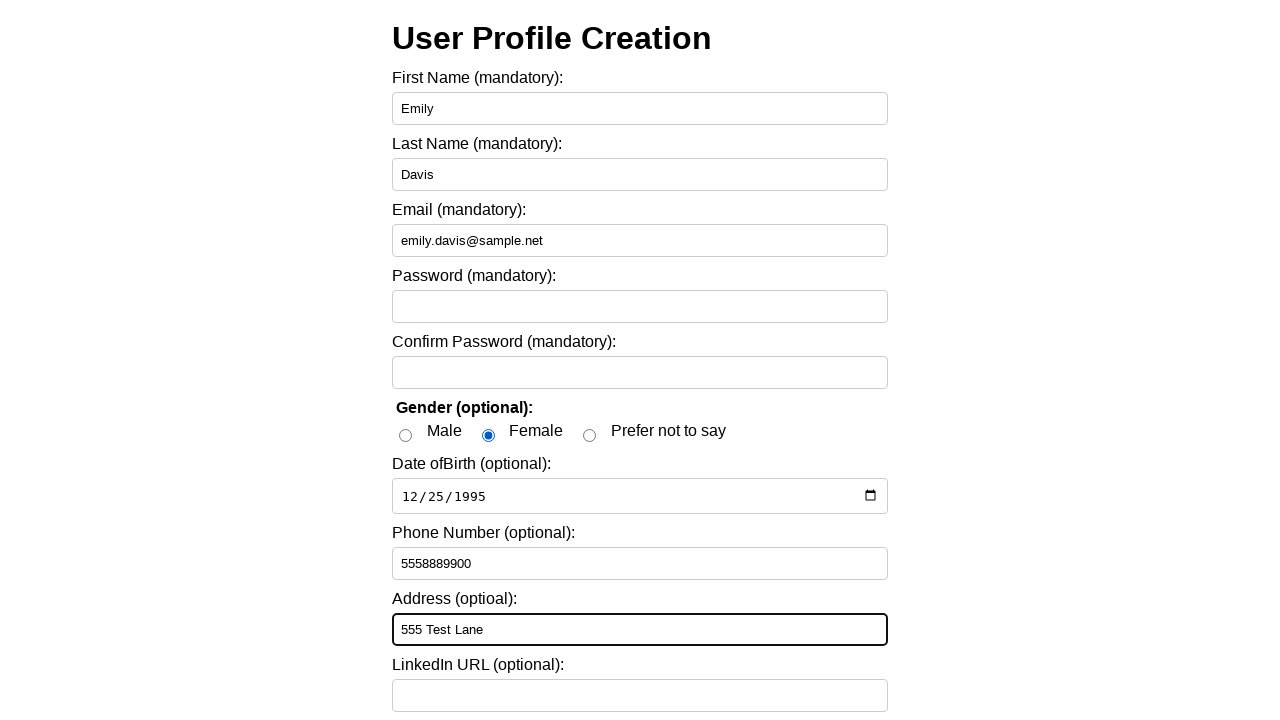

Filled LinkedIn URL field with 'https://linkedin.com/in/emilydavis' on input[name='linkedIn'], #linkedIn
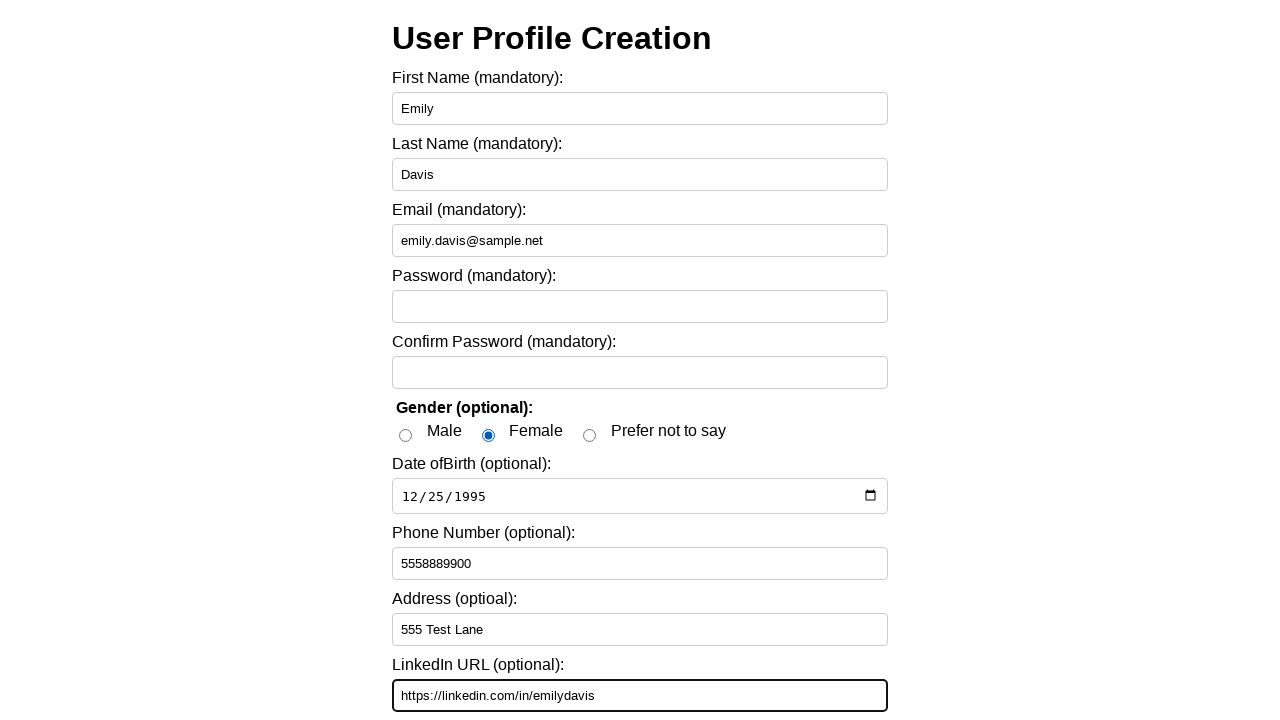

Filled GitHub URL field with 'https://github.com/edavis' on input[name='github'], #github
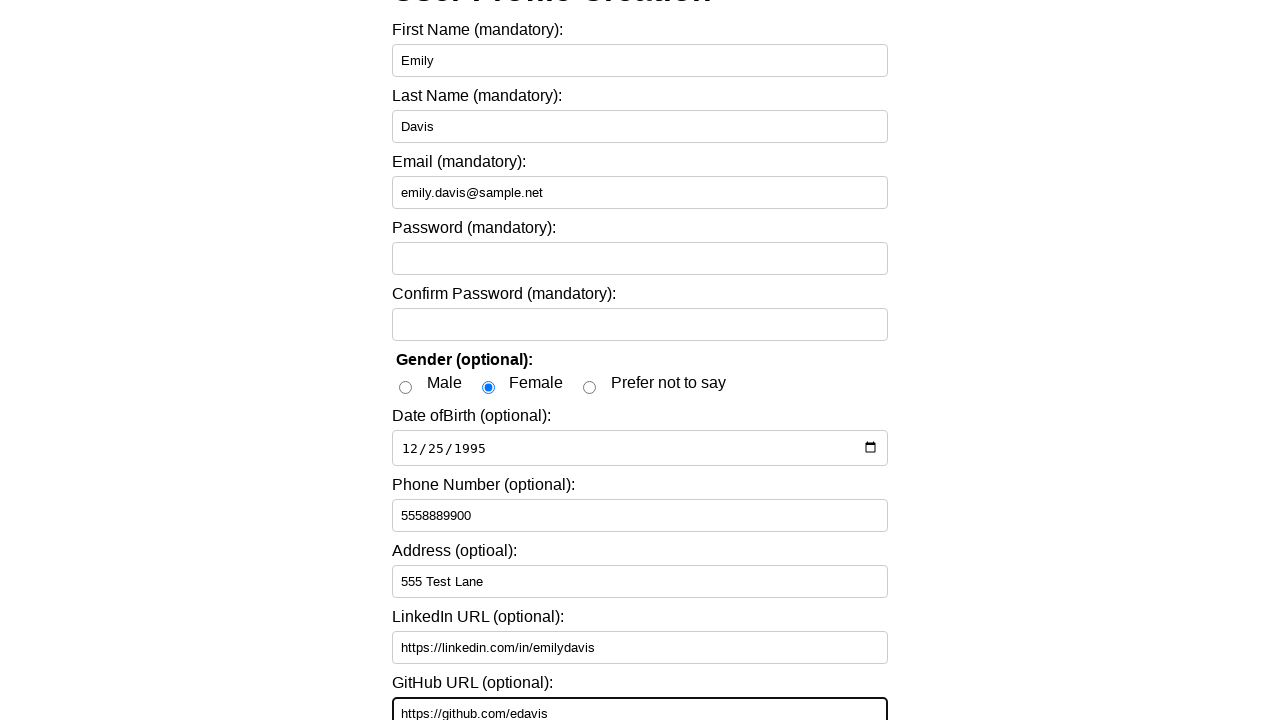

Clicked submit button to trigger validation error for missing password at (432, 682) on button[type='submit'], input[type='submit'], #submit
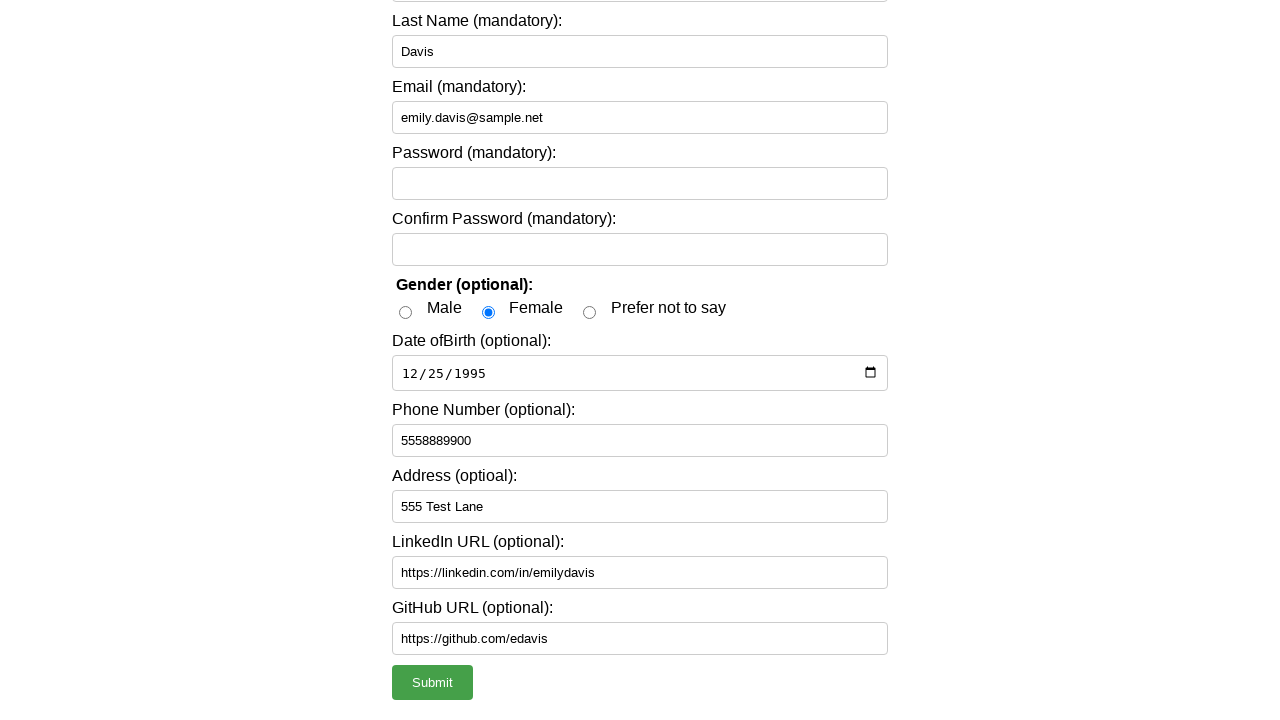

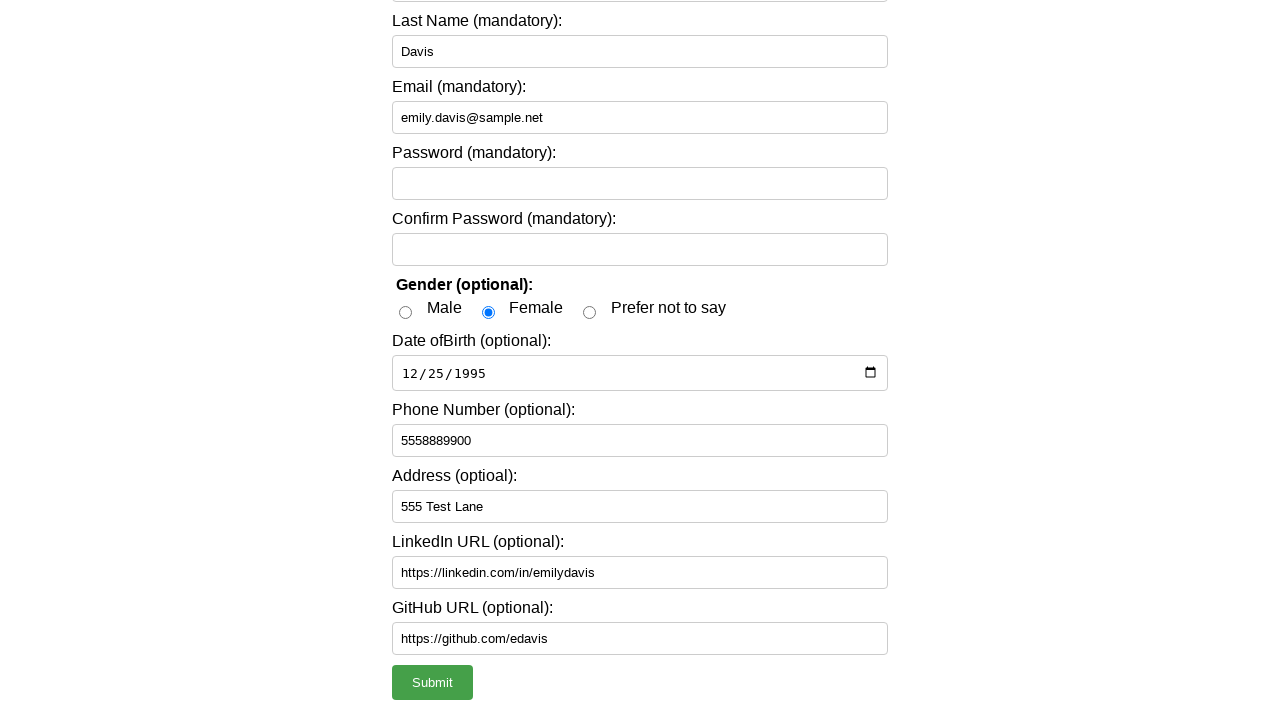